Solves a math problem by reading two numbers, calculating their sum, selecting the result from a dropdown, and submitting the form

Starting URL: http://suninjuly.github.io/selects2.html

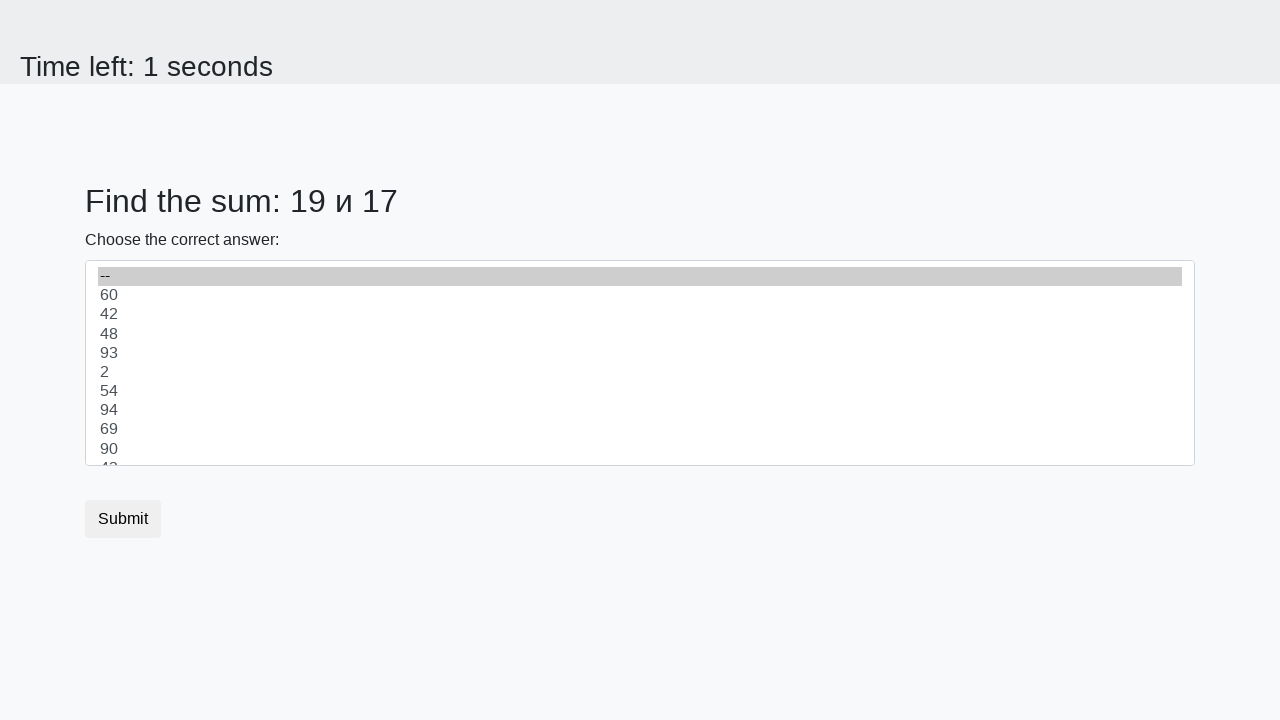

Retrieved first number from #num1 element
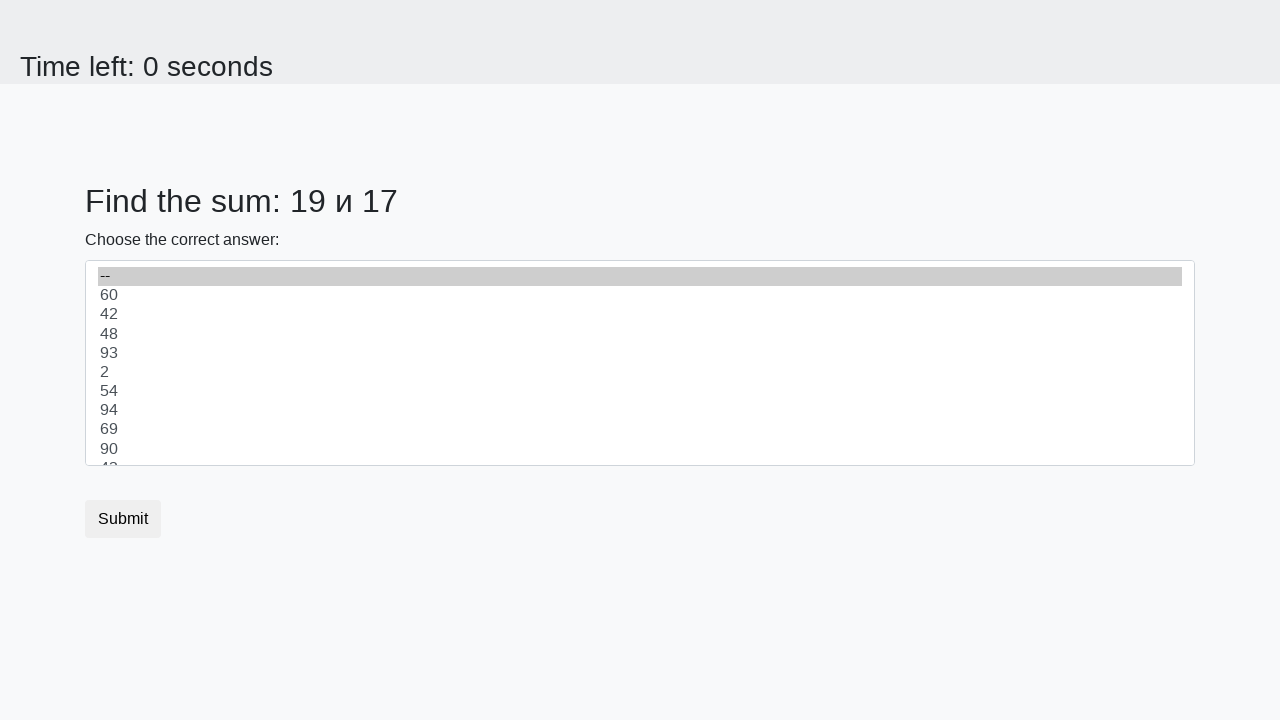

Retrieved second number from #num2 element
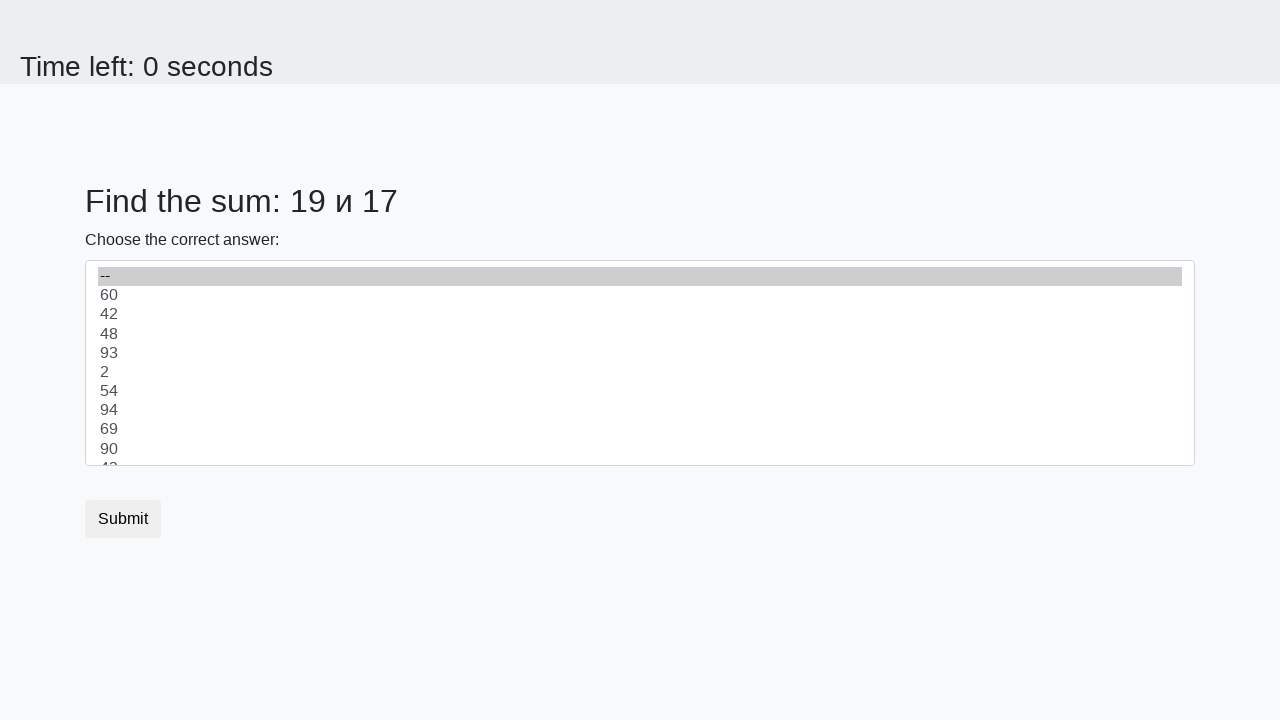

Calculated sum: 19 + 17 = 36
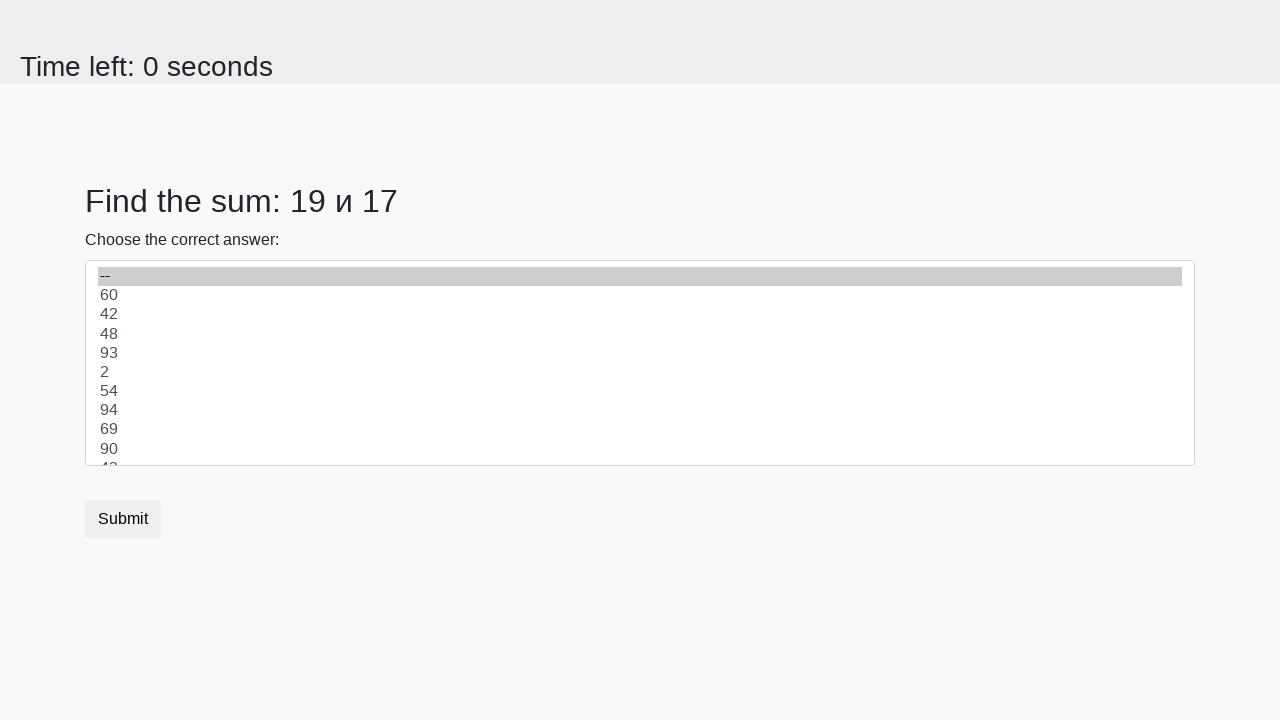

Selected value '36' from dropdown on select
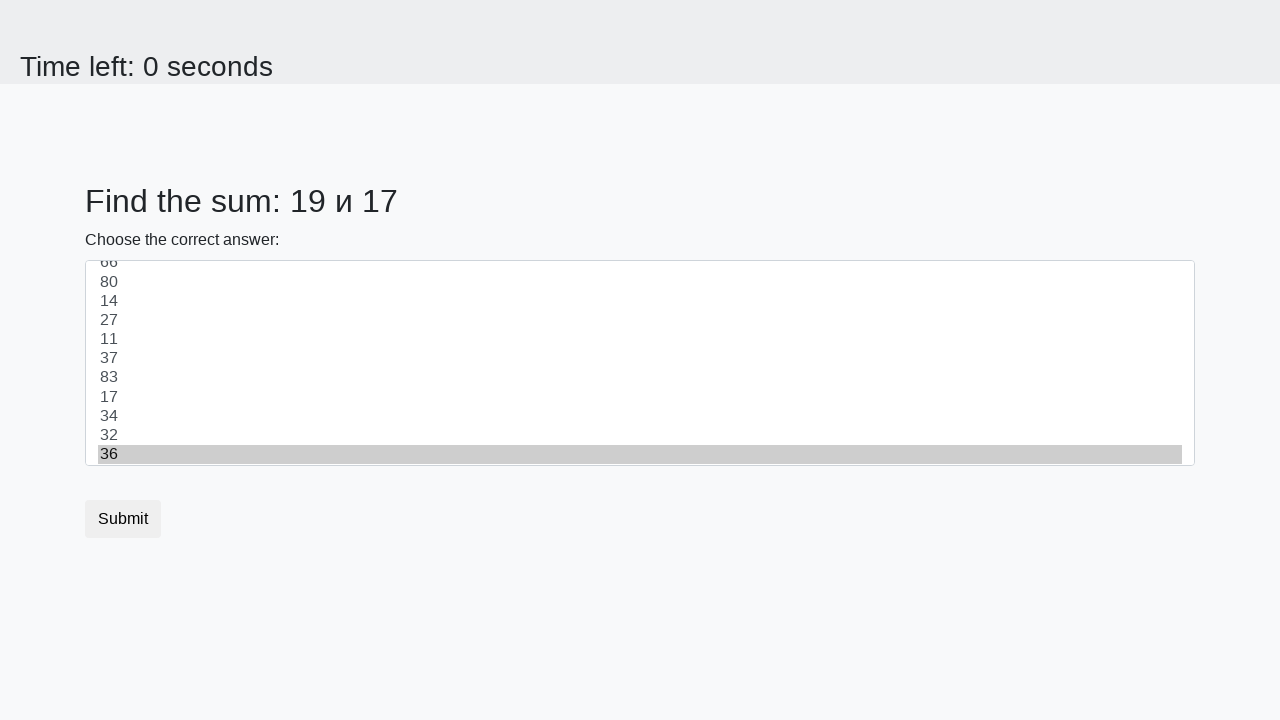

Clicked submit button at (123, 519) on button.btn
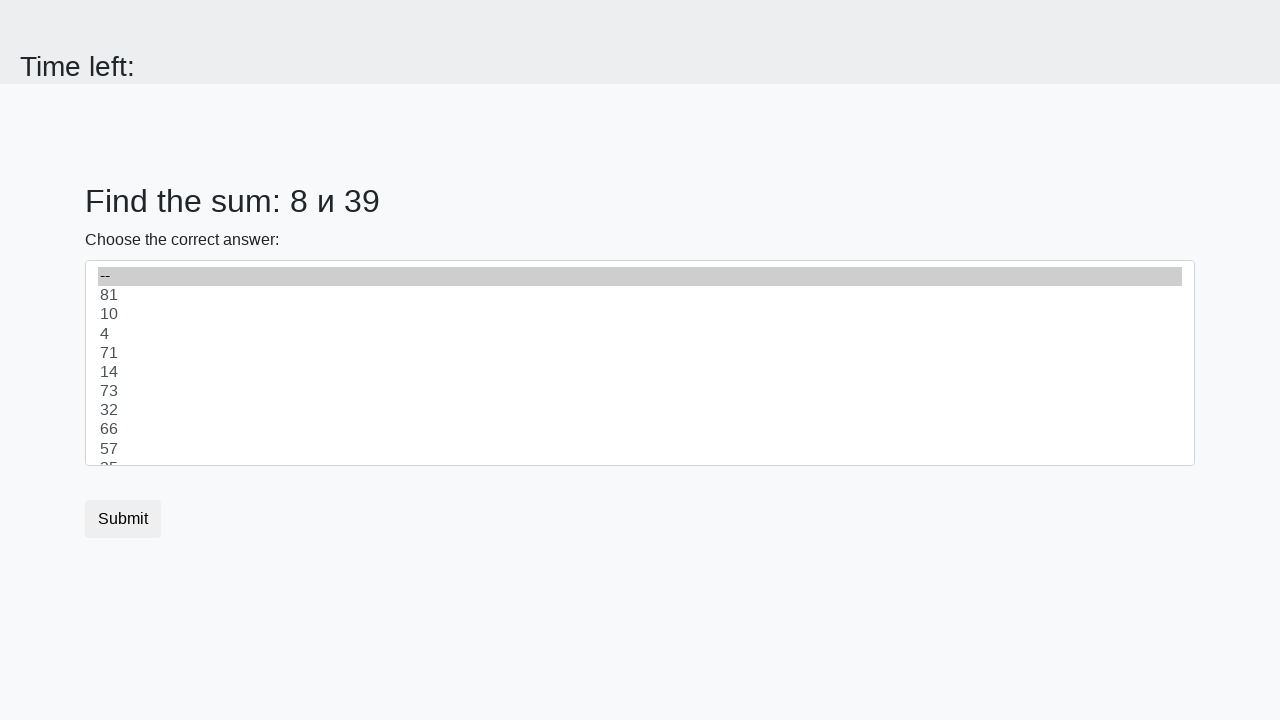

Set up dialog handler to accept alerts
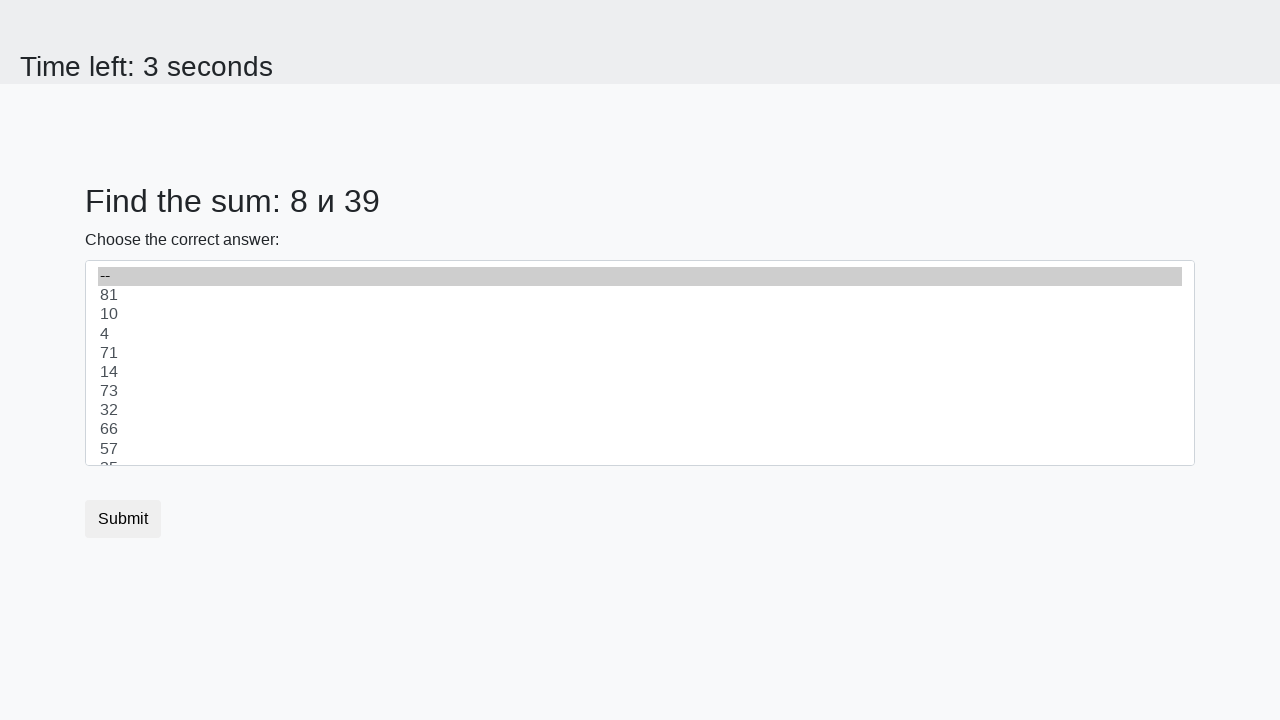

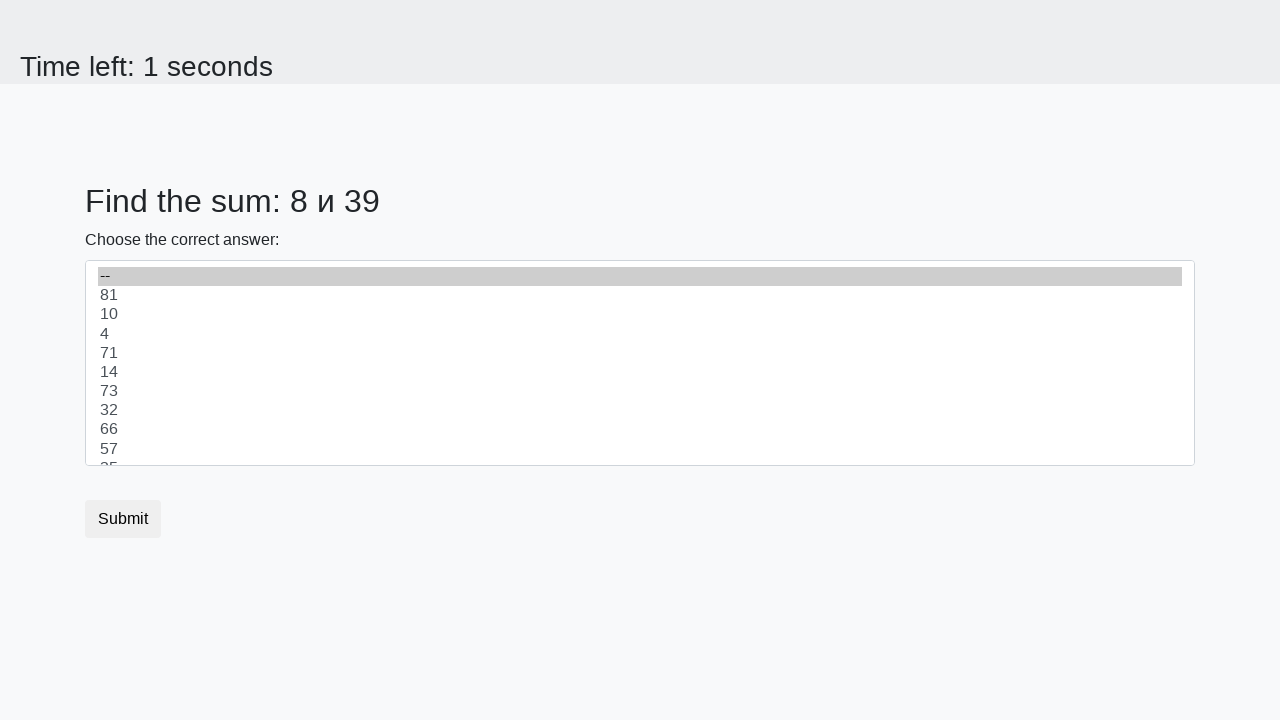